Tests double-click functionality and verifies that the expected text appears after double-clicking

Starting URL: https://atidcollege.co.il/Xamples/ex_actions.html

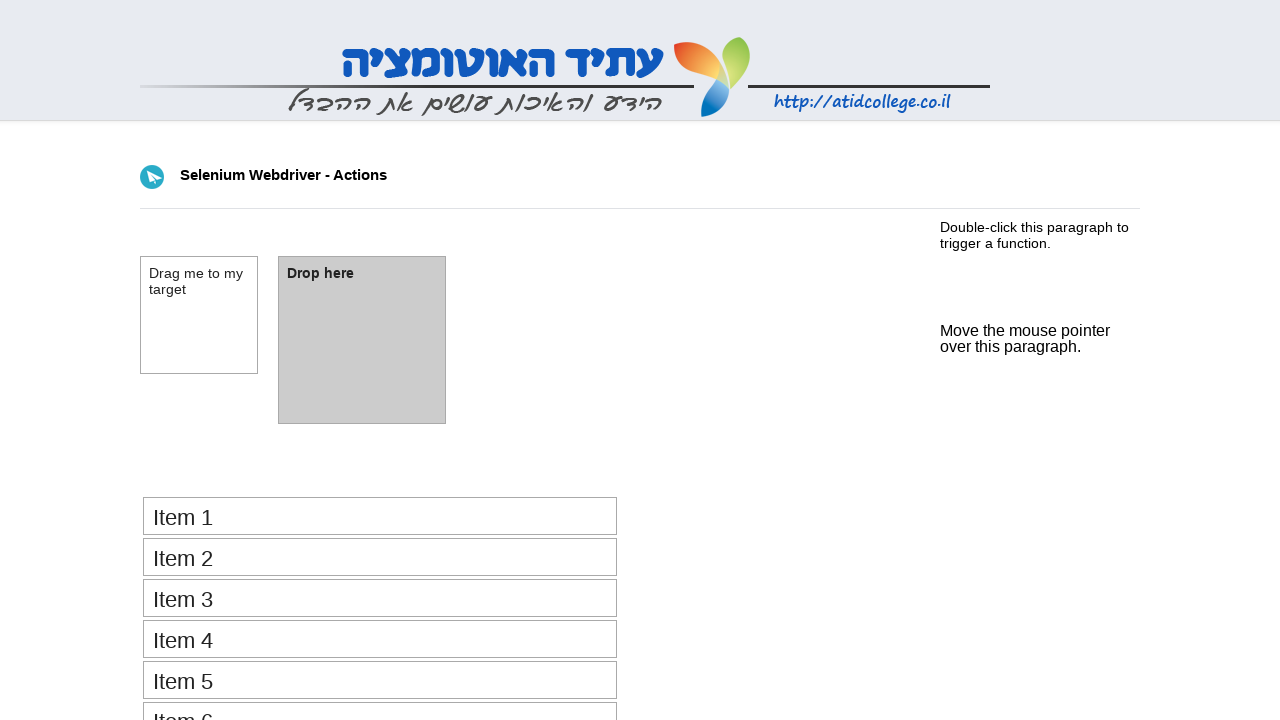

Double-clicked the #dbl_click element at (640, 235) on #dbl_click
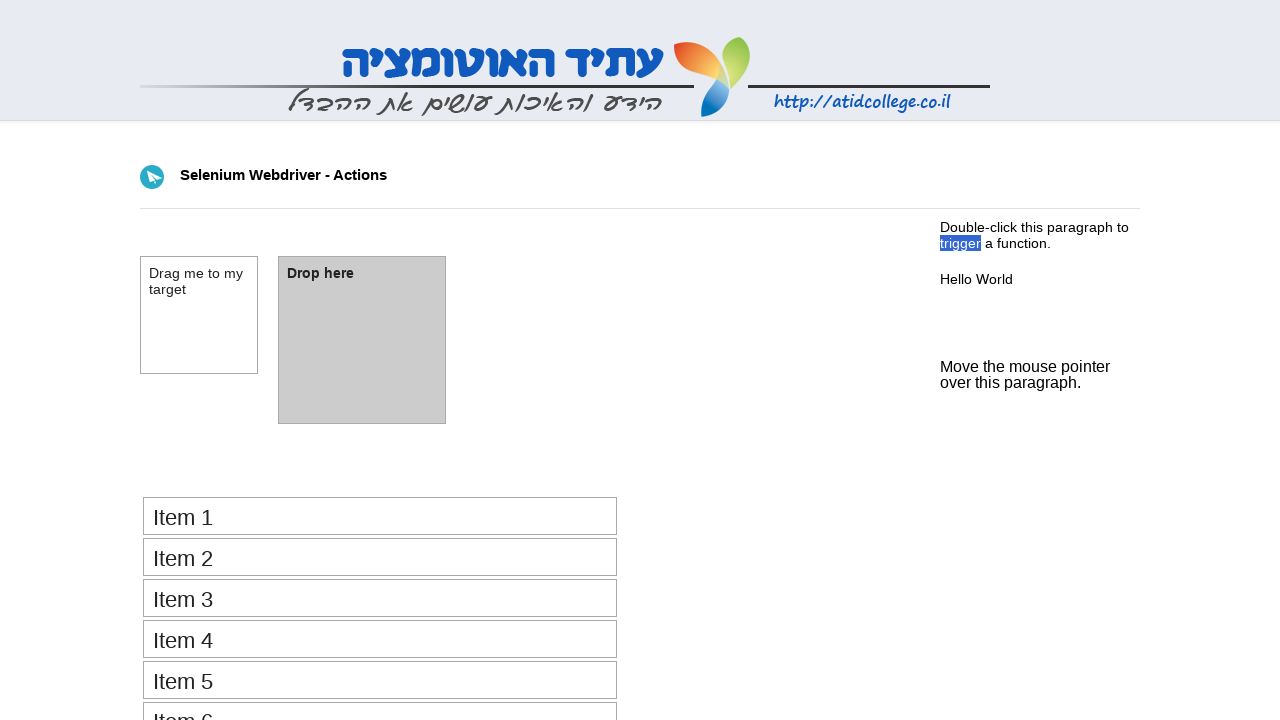

Verified that 'Hello World' text appeared in #demo element after double-click
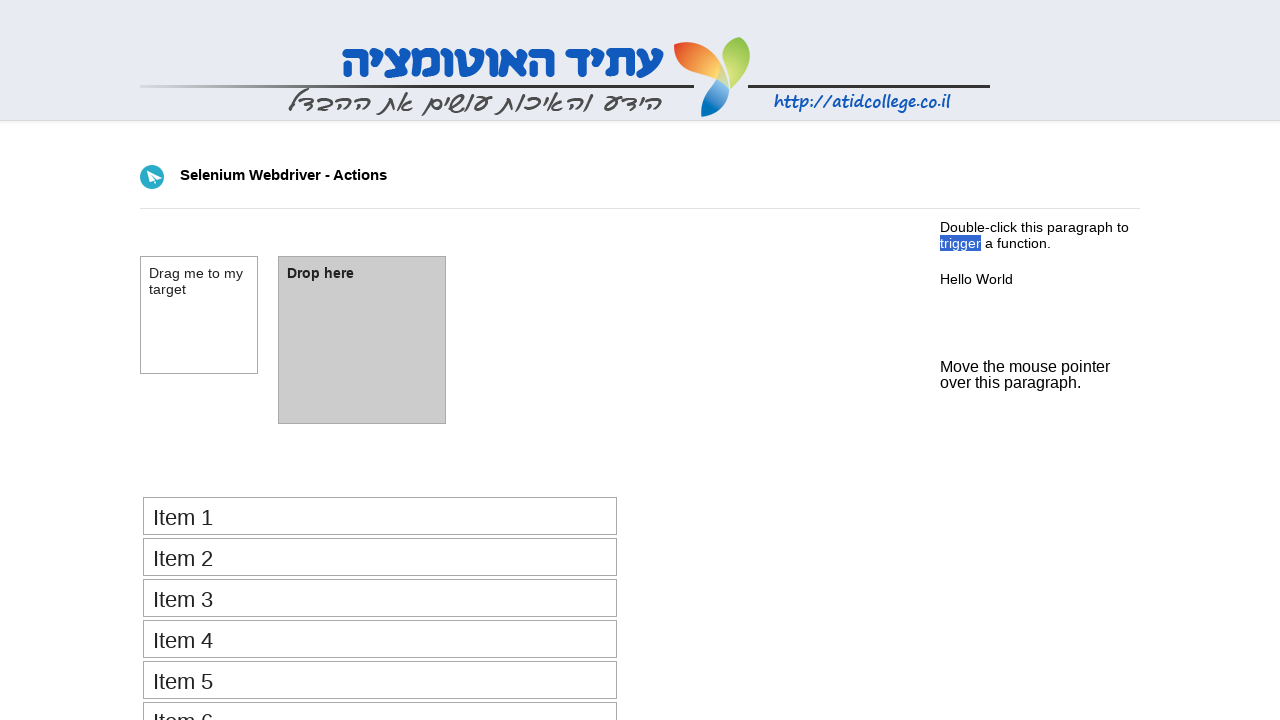

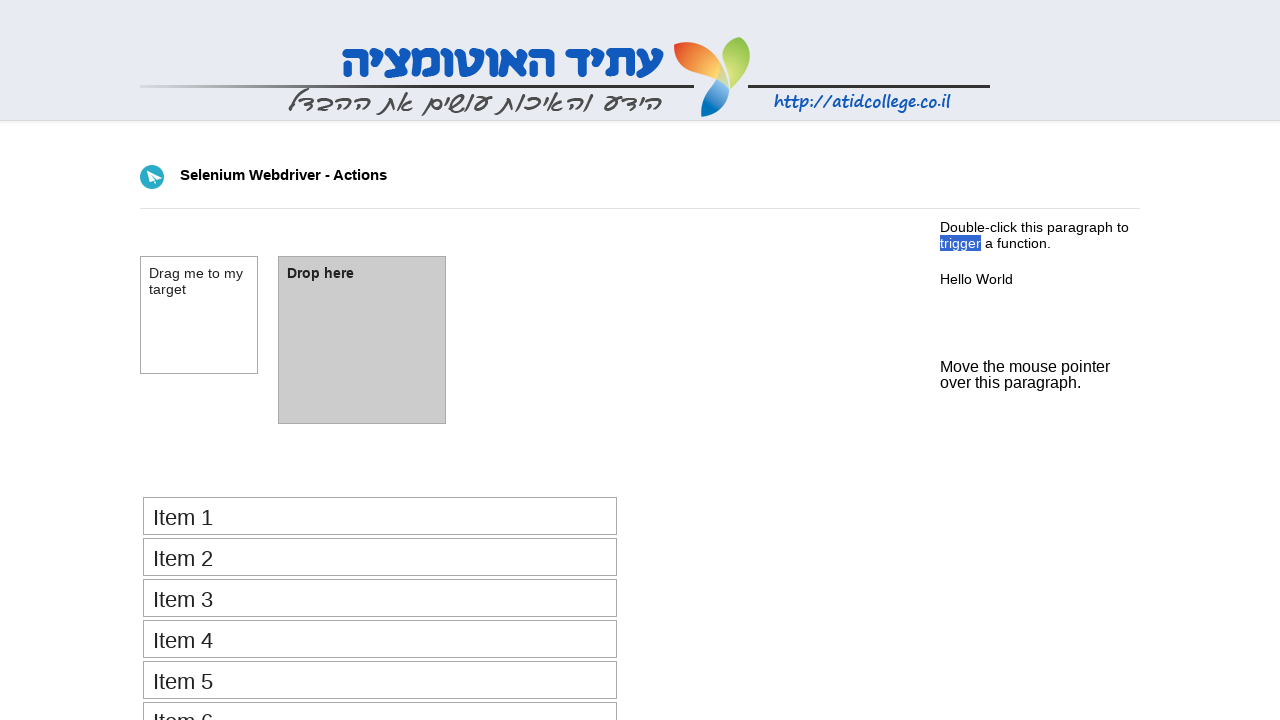